Navigates to the Form Authentication page and verifies the label text for Username and Password fields

Starting URL: https://the-internet.herokuapp.com

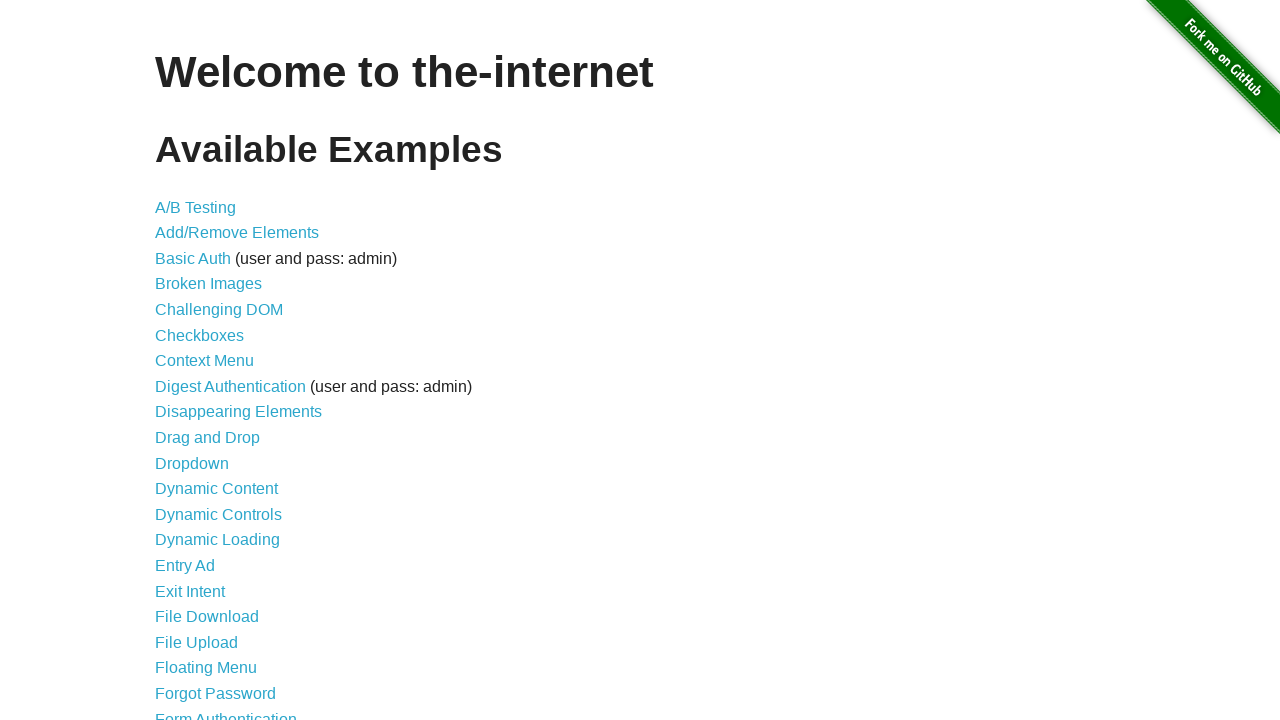

Clicked on Form Authentication link at (226, 712) on xpath=//a[text()='Form Authentication']
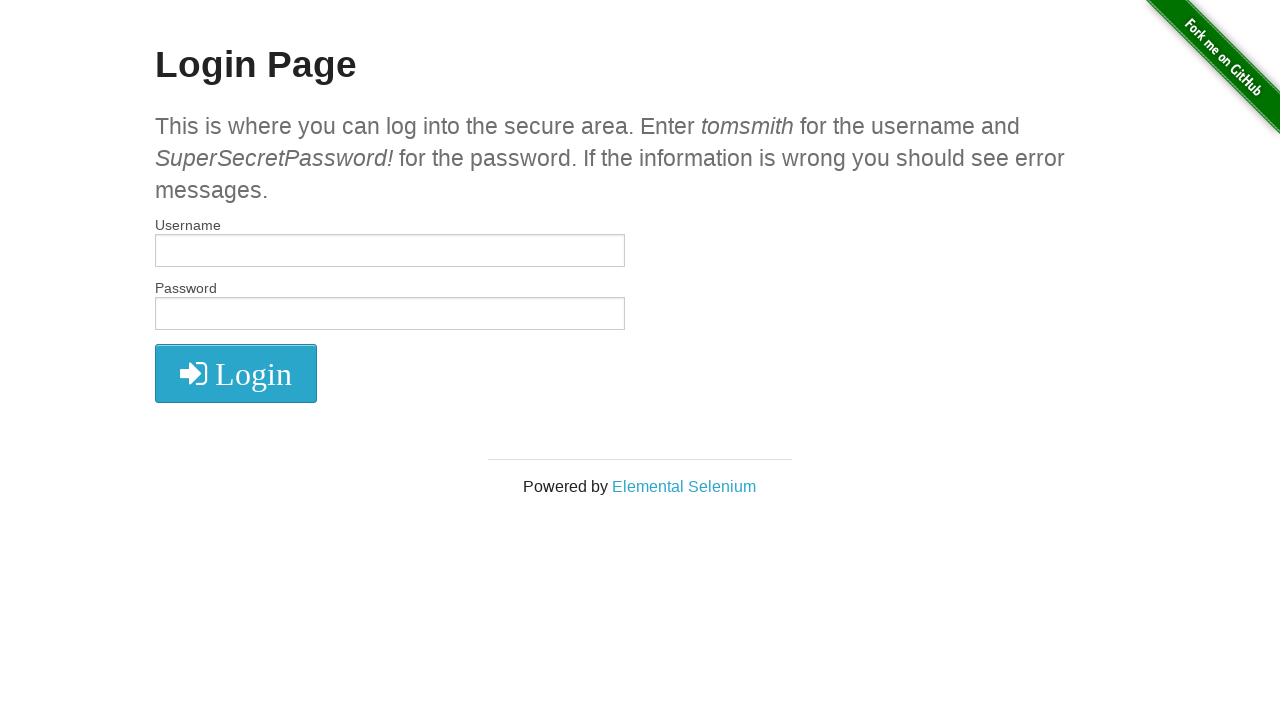

Labels loaded on the page
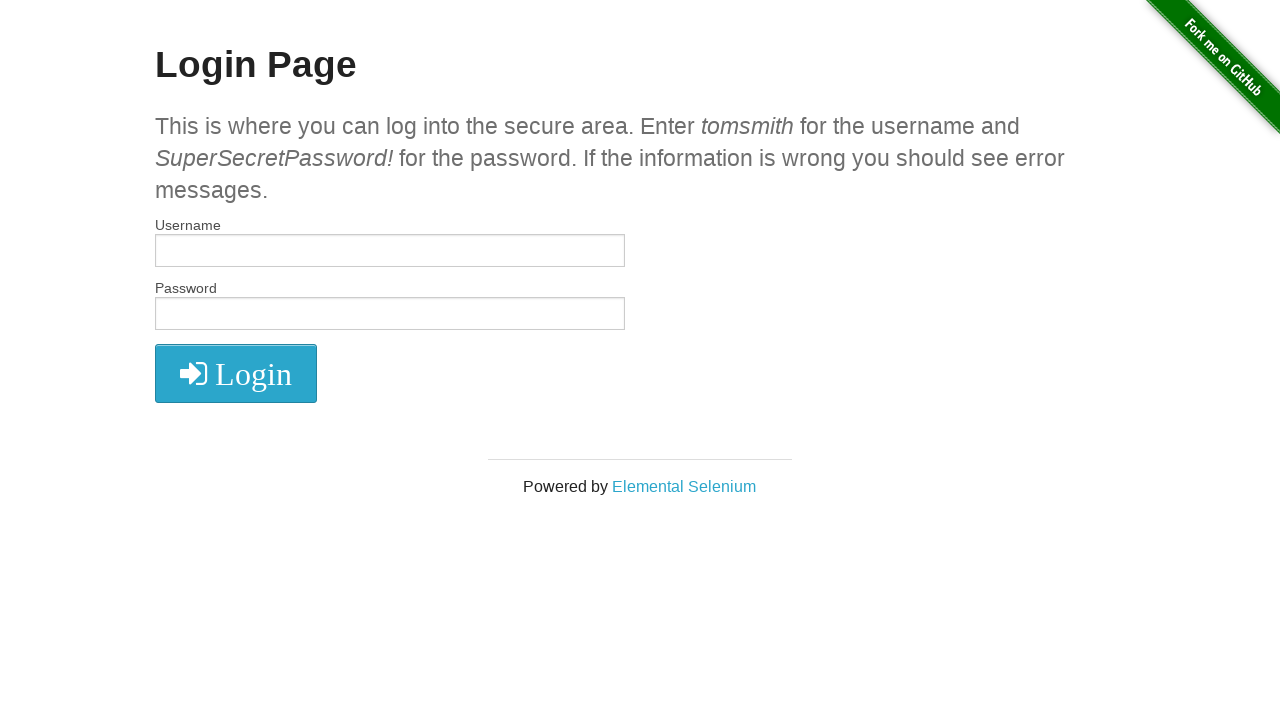

Retrieved all label elements from the page
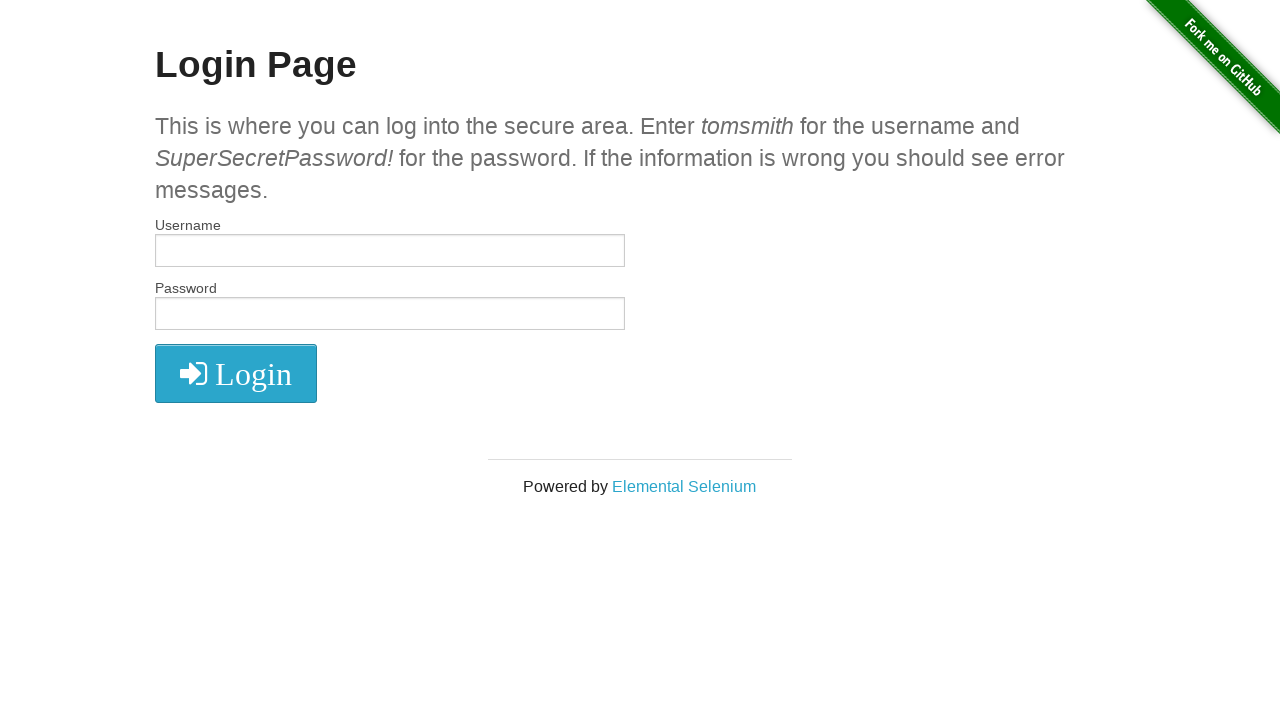

Verified first label text is 'Username'
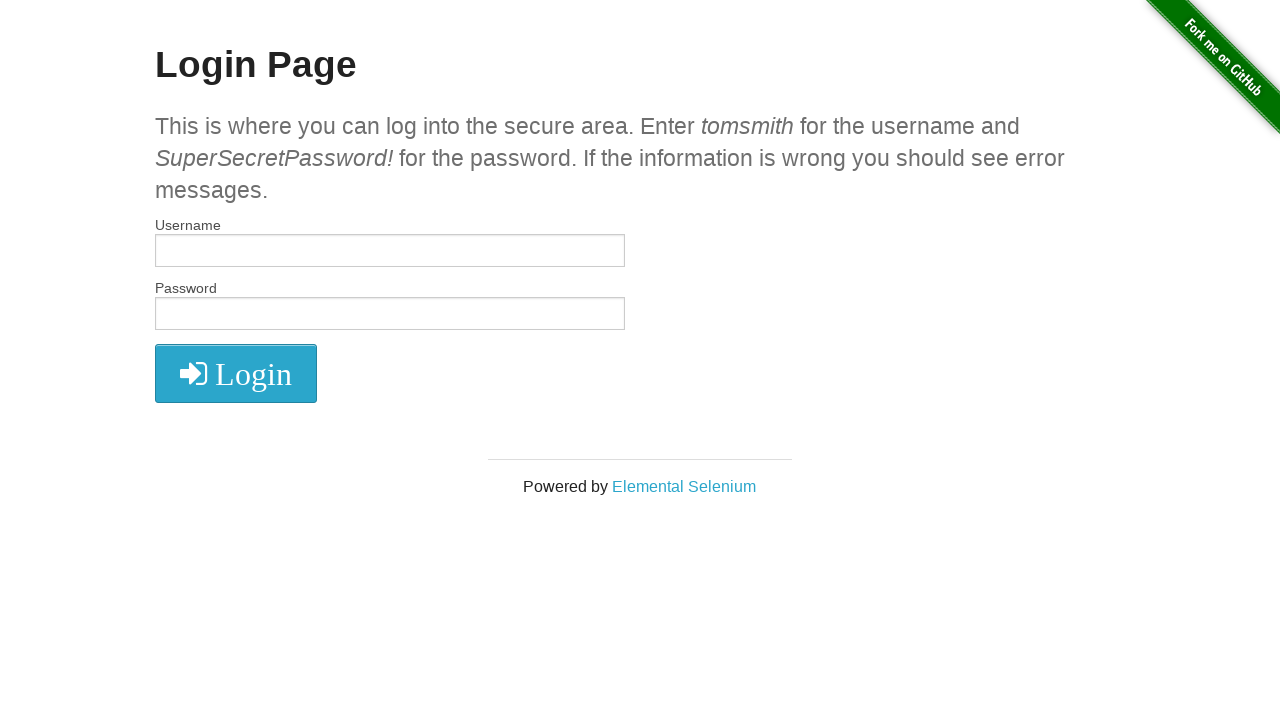

Verified second label text is 'Password'
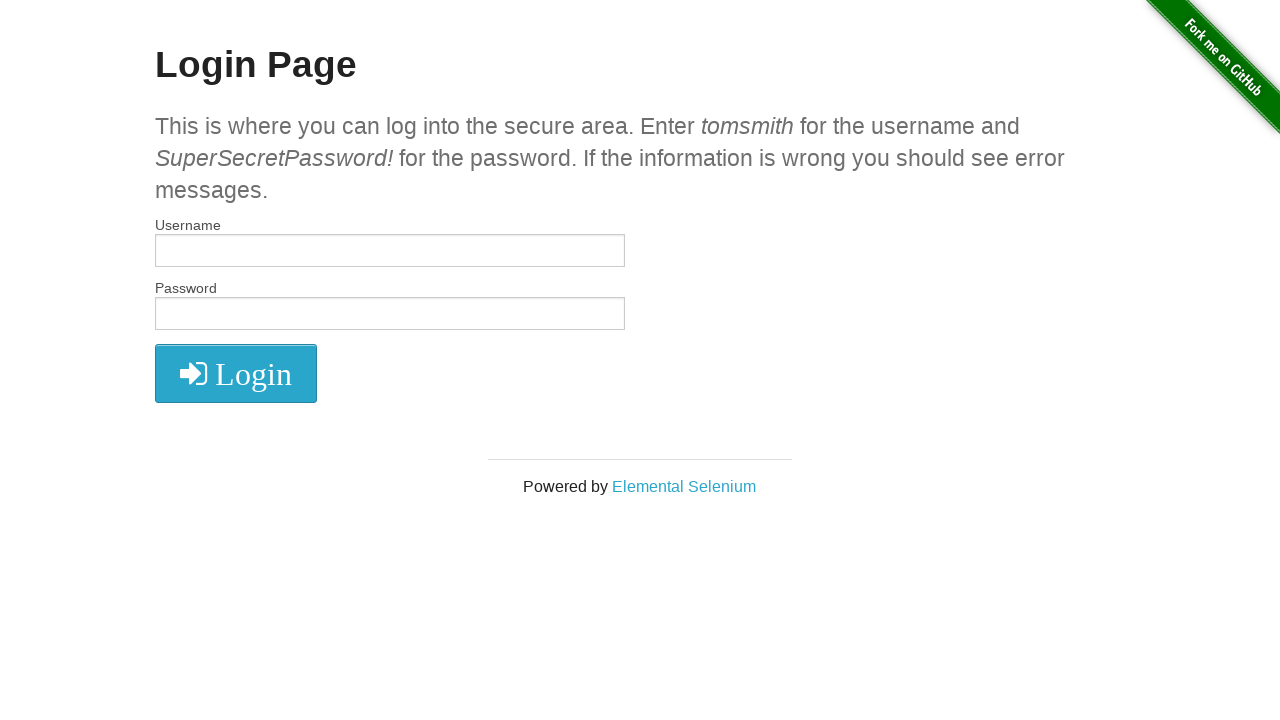

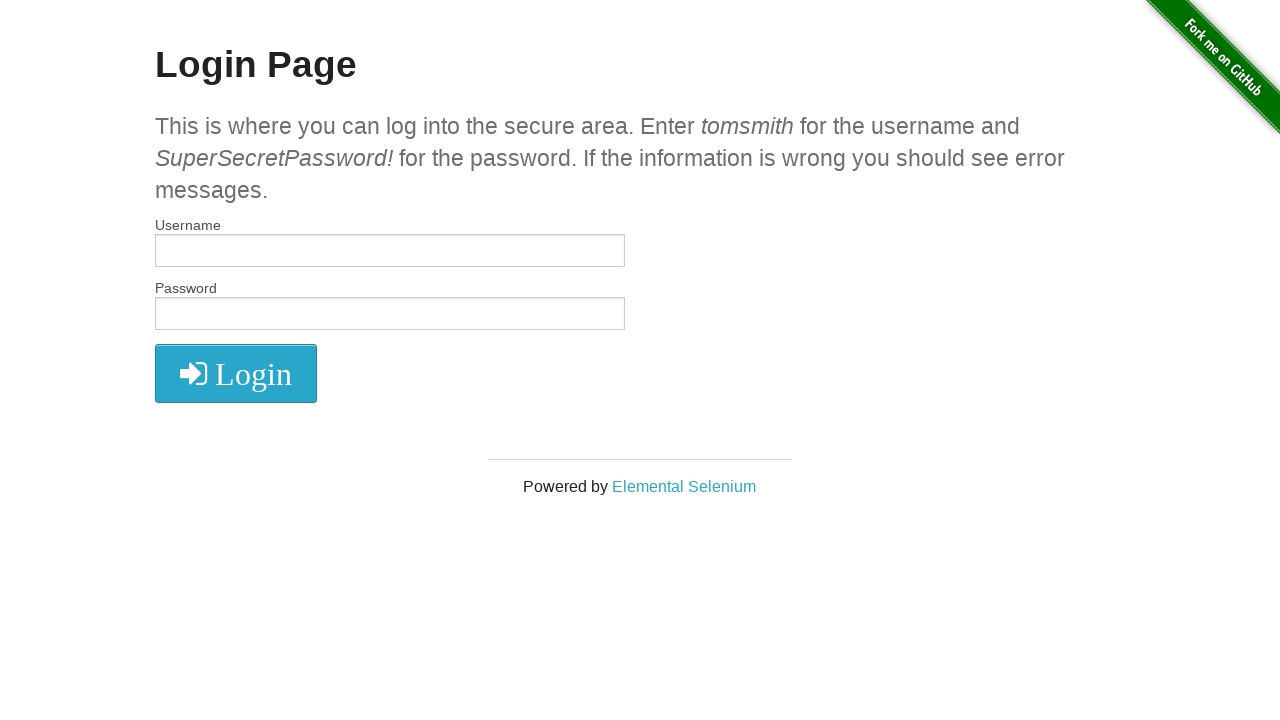